Fills out a complete user registration form including personal details, employment status, and account credentials

Starting URL: https://uibank.uipath.com/register-account

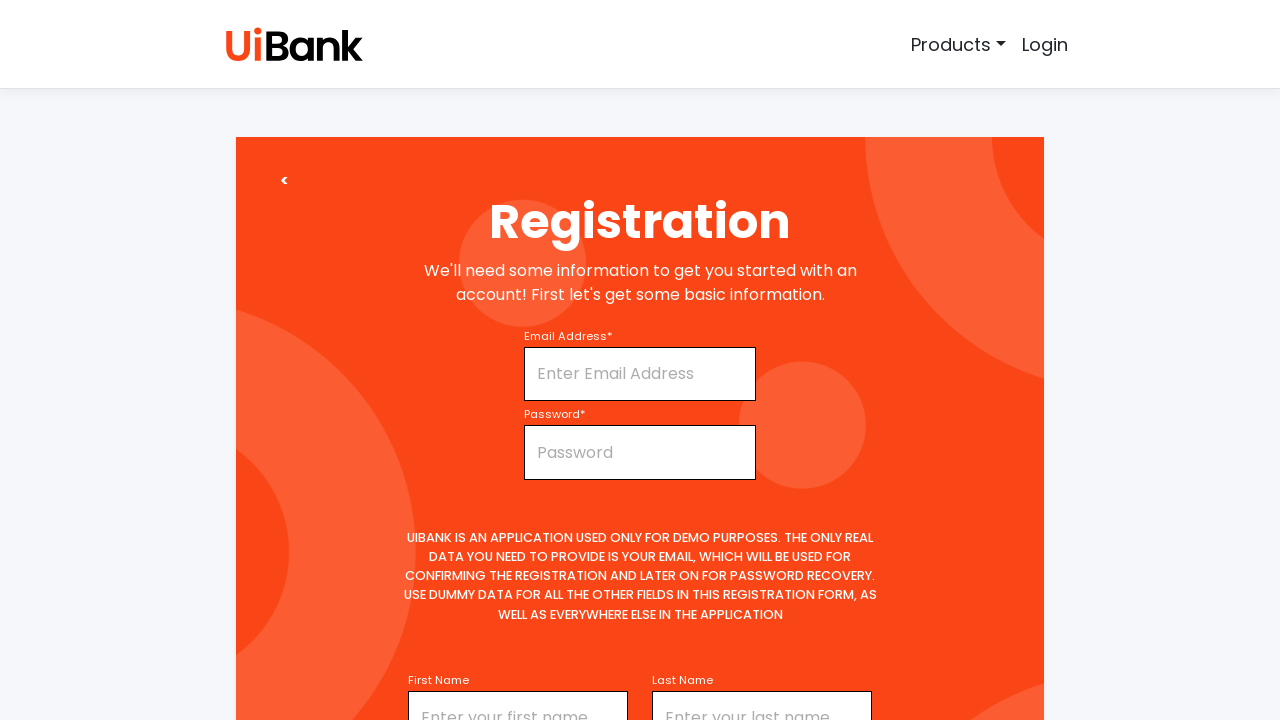

Filled first name field with 'SOUNDARYA' on input#firstName
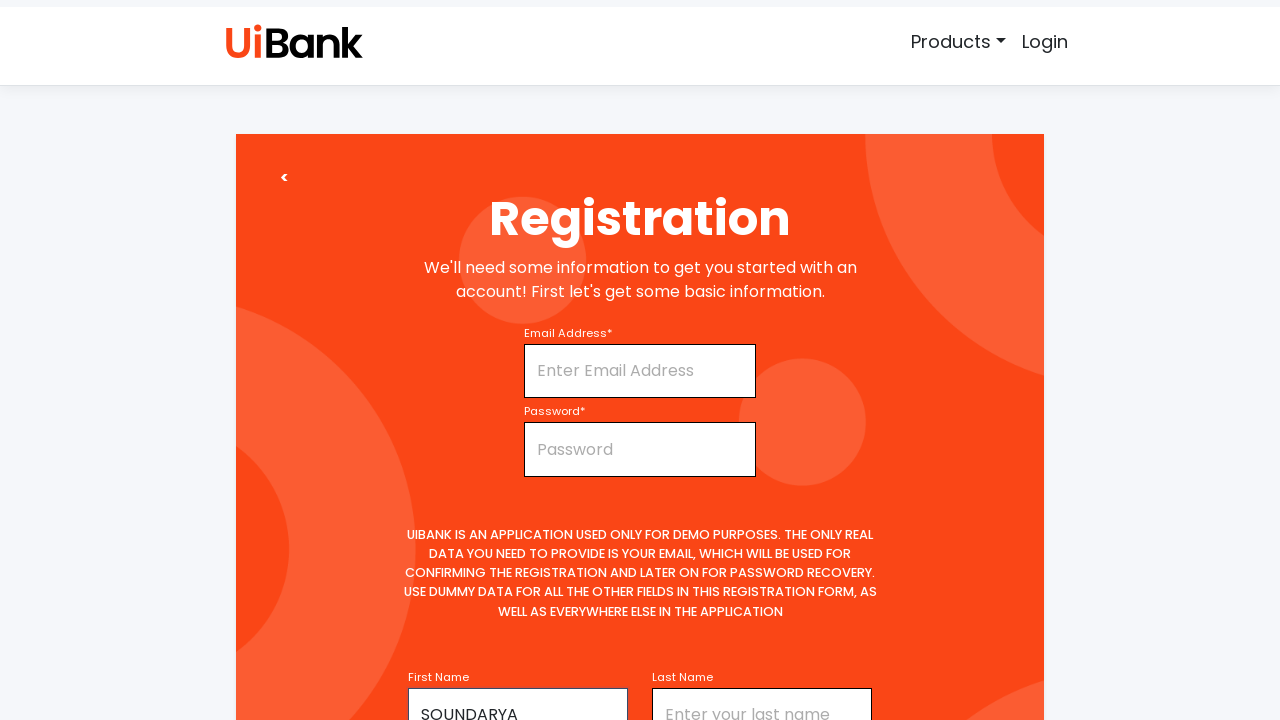

Selected 'Ms' from title dropdown on select#title
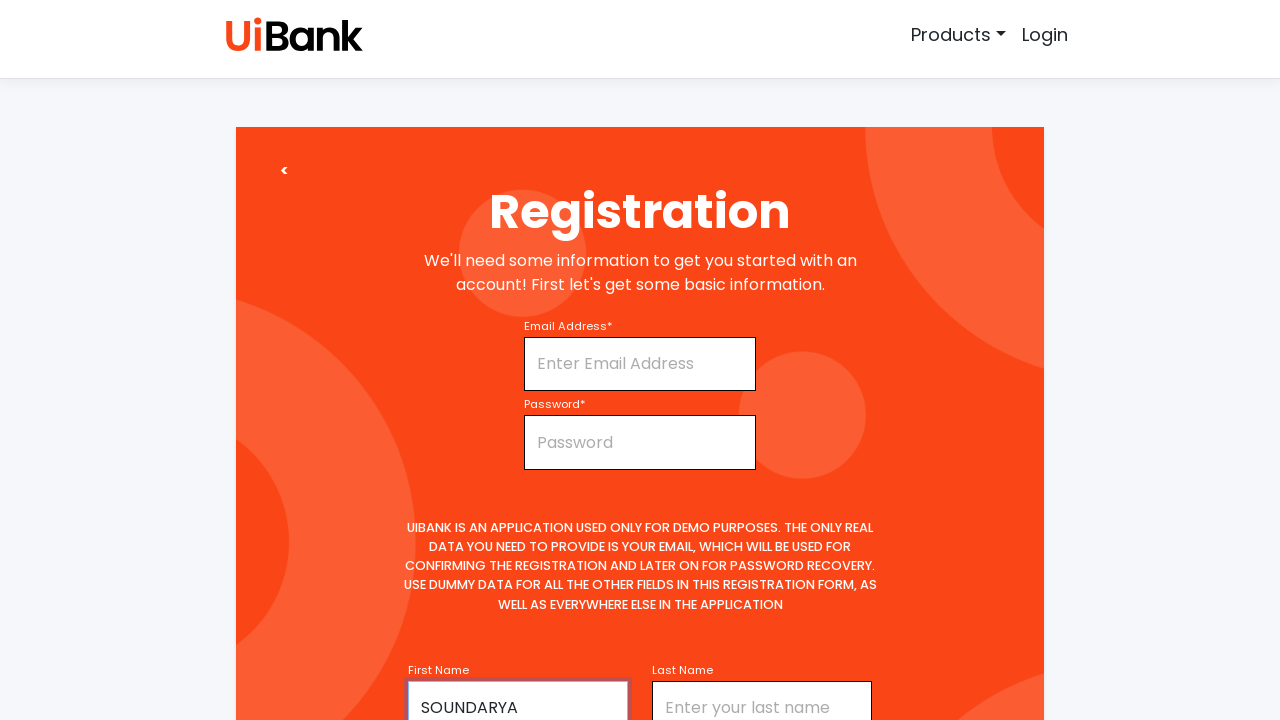

Filled middle name field with 'N' on input#middleName
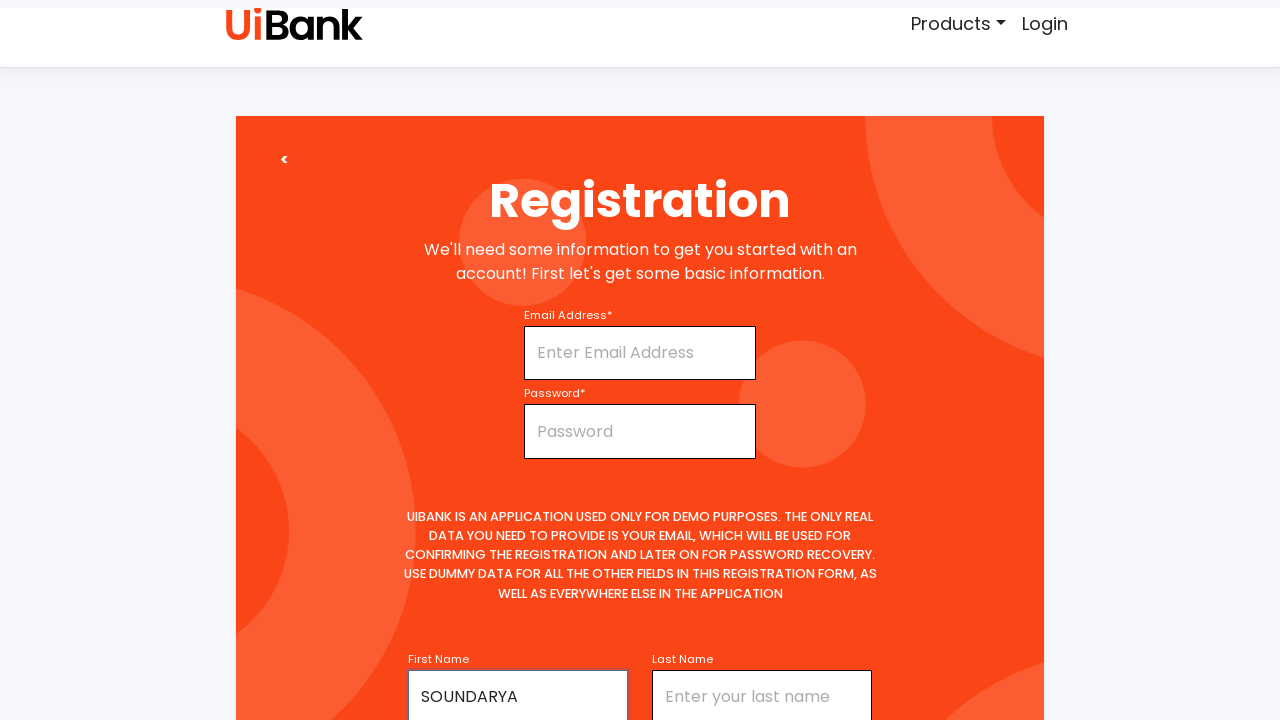

Filled last name field with 'Narayanan' on input#lastName
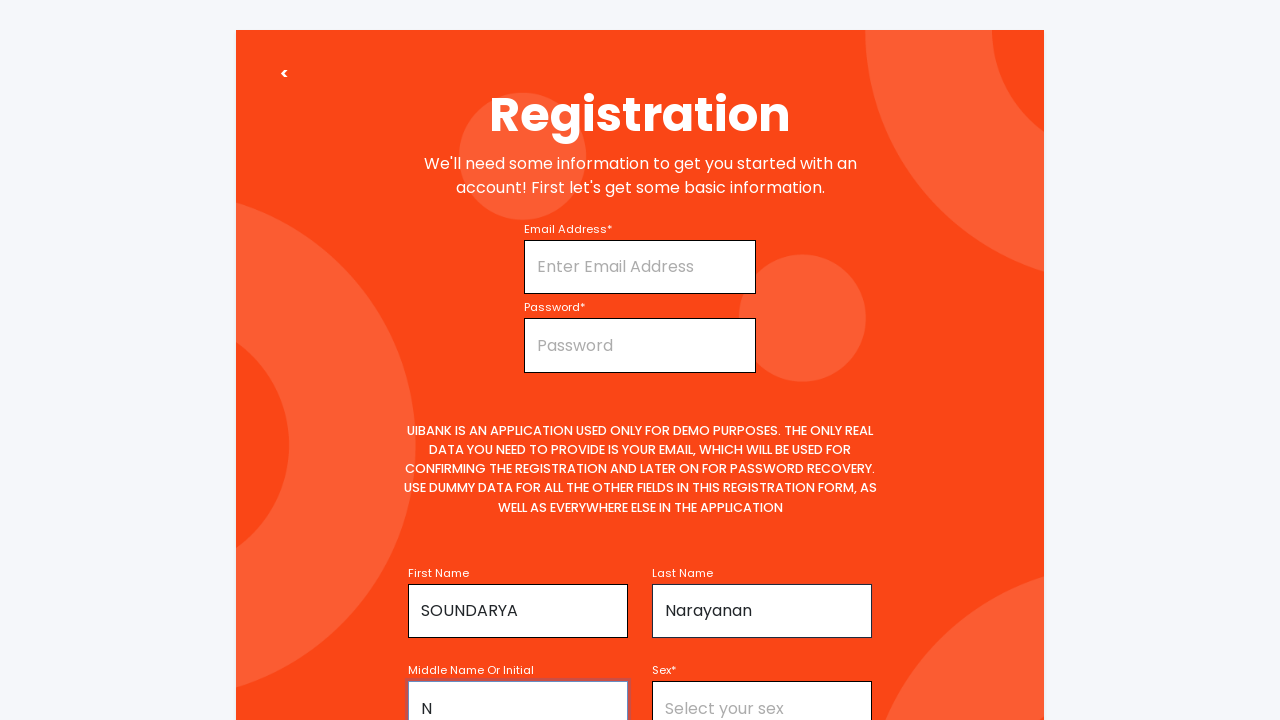

Selected 'Female' from gender dropdown on select[name='gender']
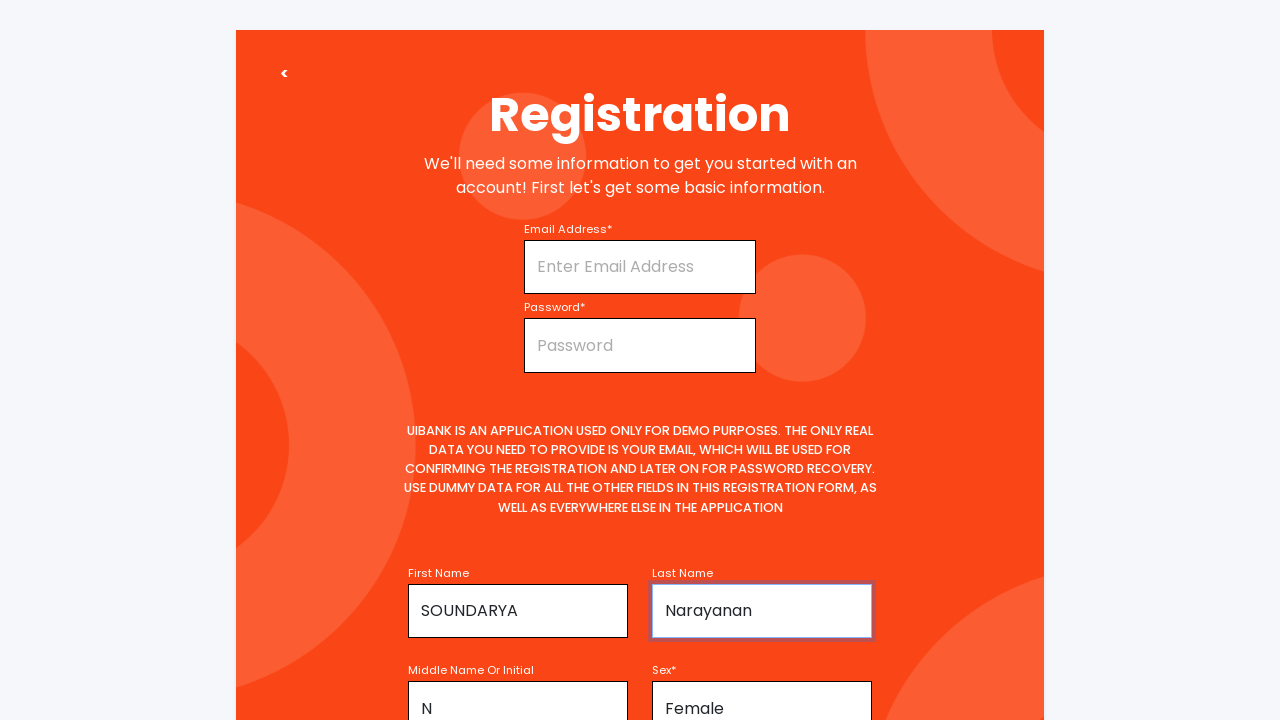

Selected 'Full-time' from employment status dropdown on select#employmentStatus
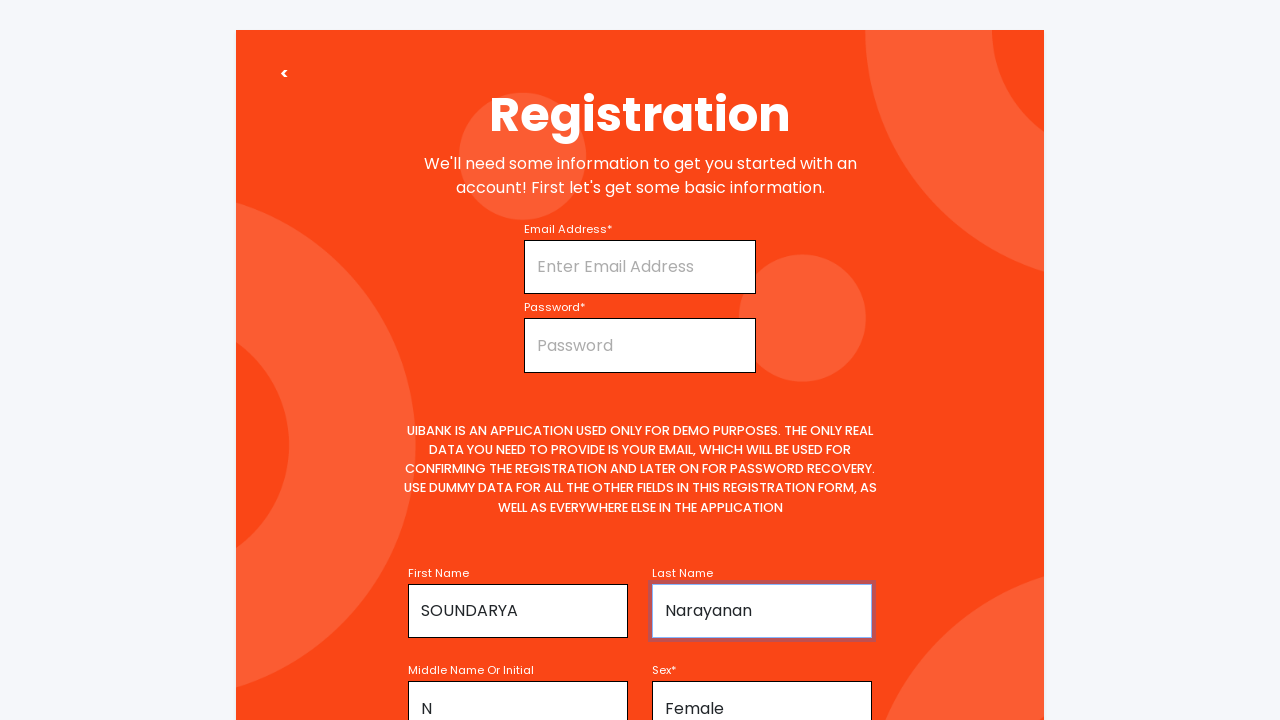

Filled username field with 'Soundarya' on input#username
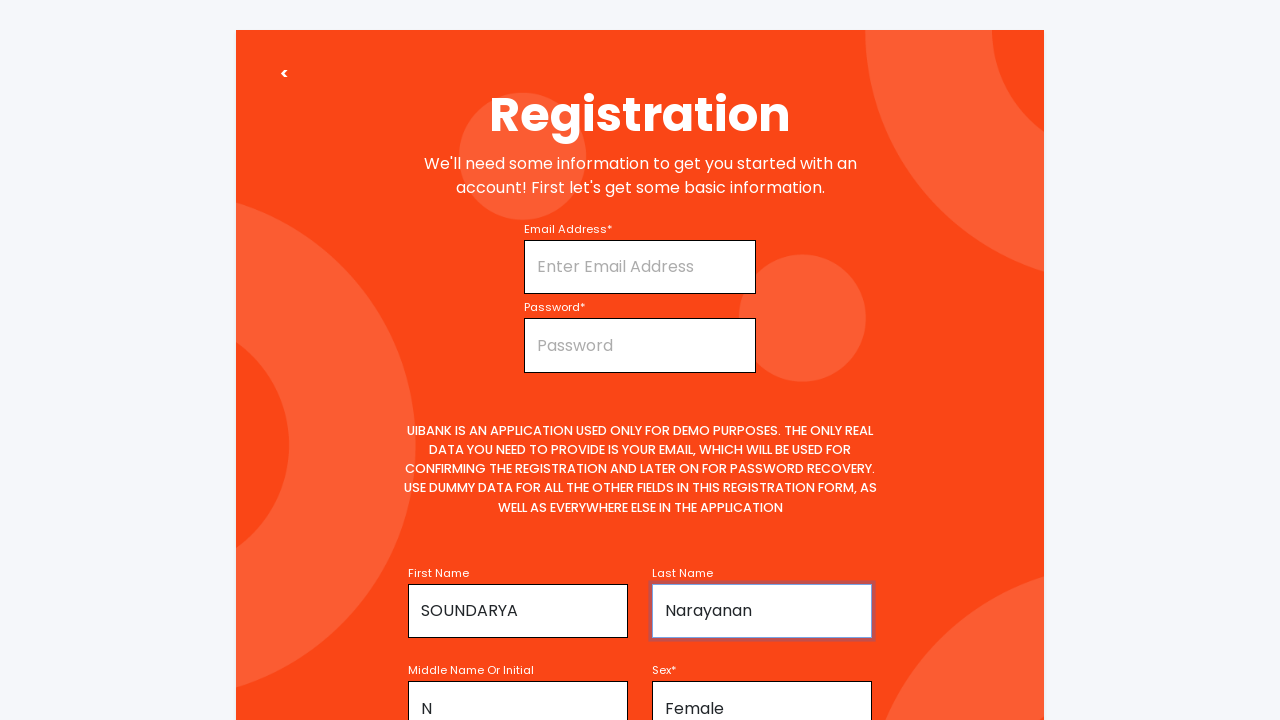

Filled email field with 'Sowmya@gmail.com' on input#email
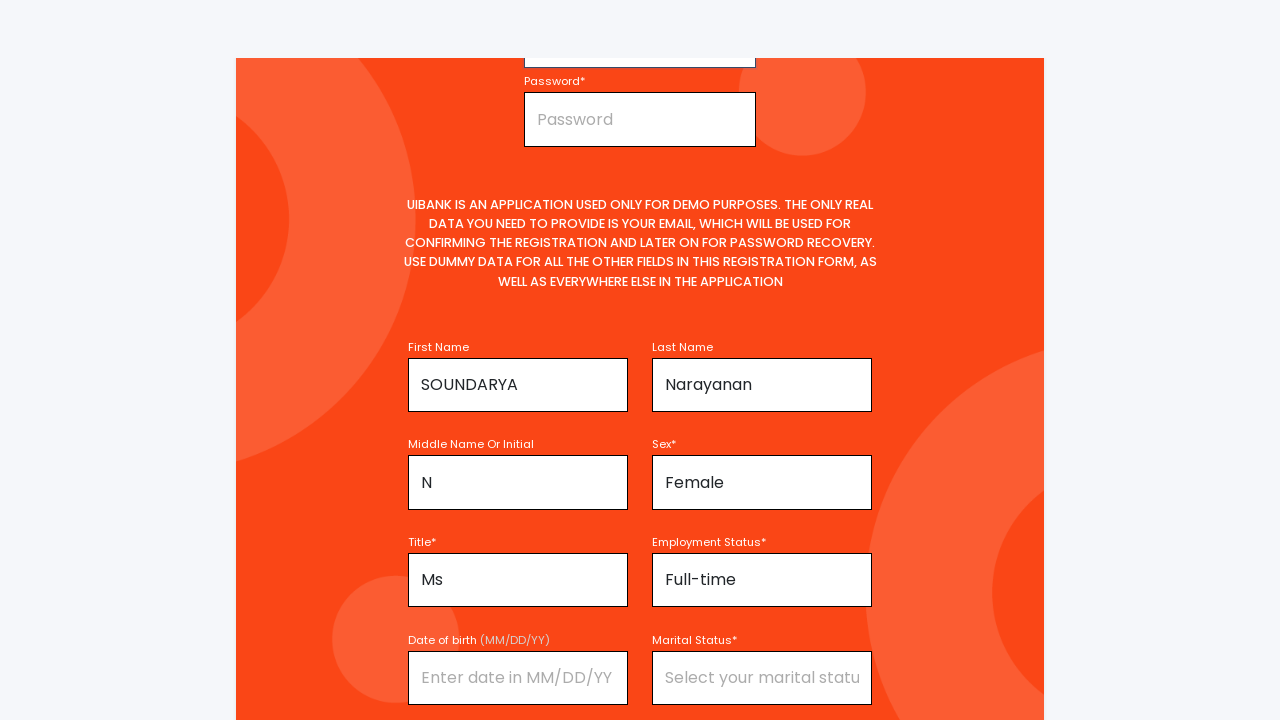

Filled password field with 'Sowmya Sweety' on input#password
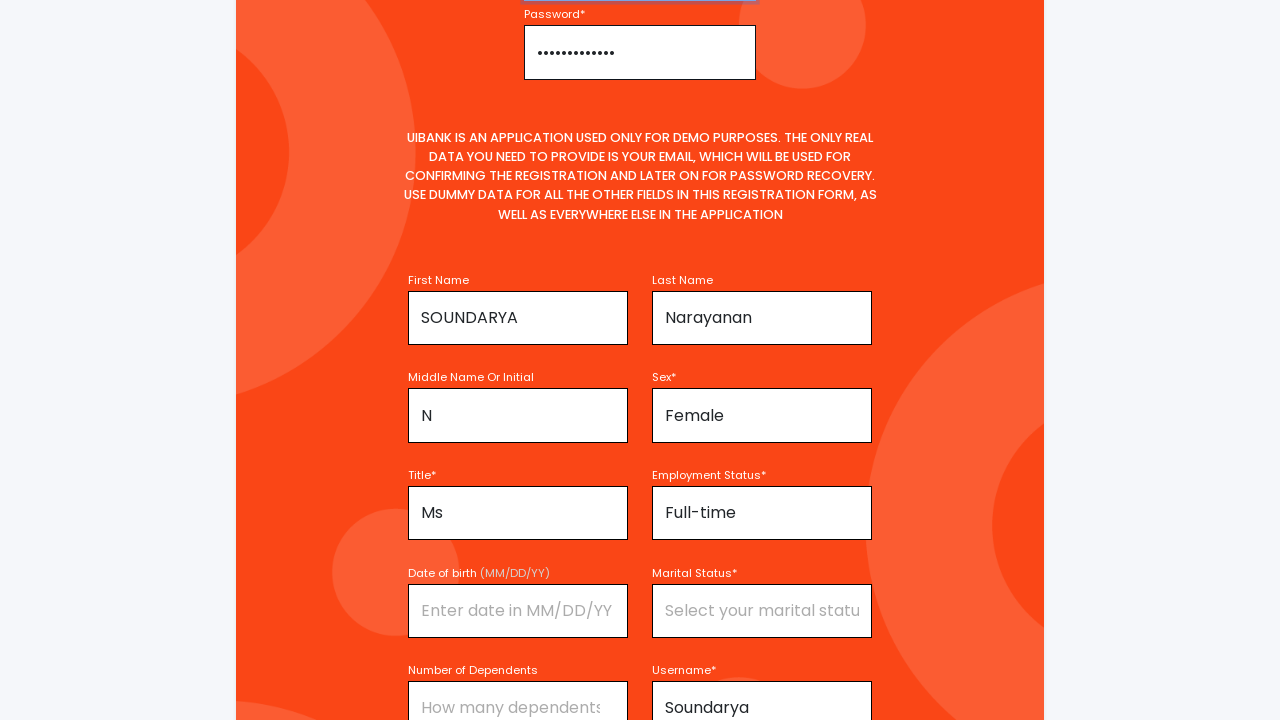

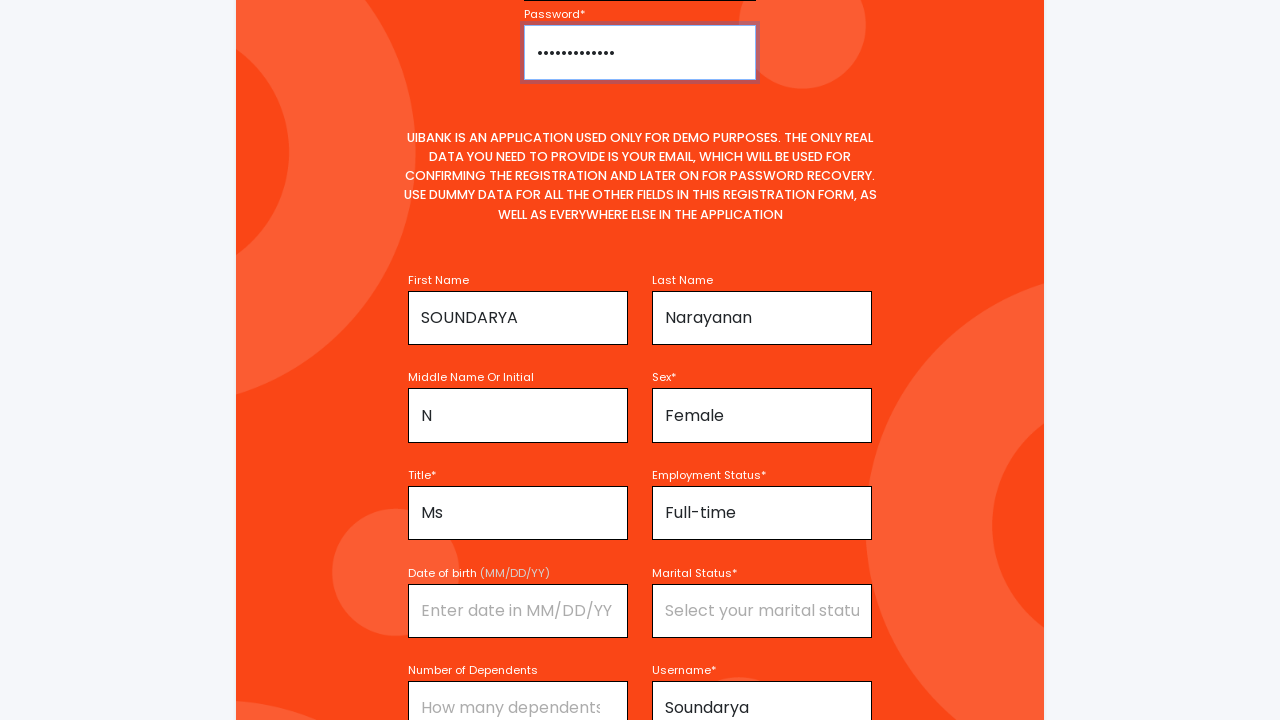